Tests that dynamic content on the page changes after a page refresh by comparing avatar images and paragraph text before and after refresh.

Starting URL: https://the-internet.herokuapp.com/dynamic_content

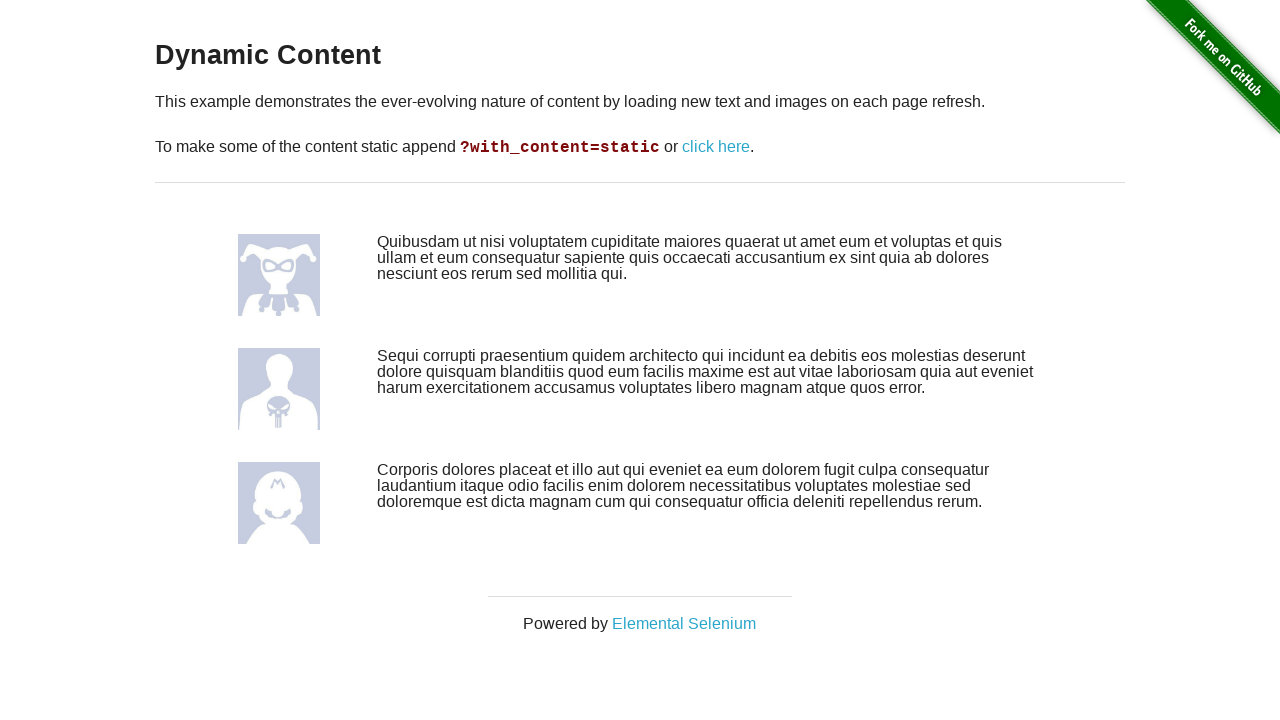

Waited for avatar images to load
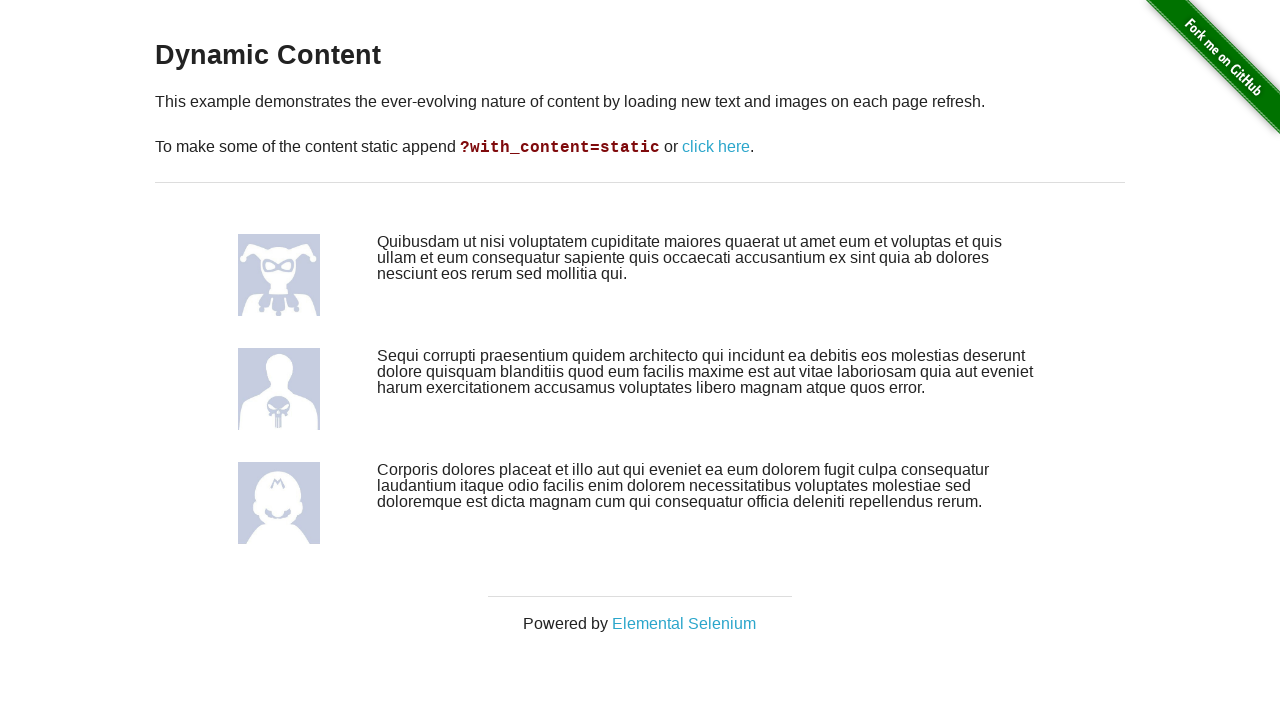

Located all avatar images on the page
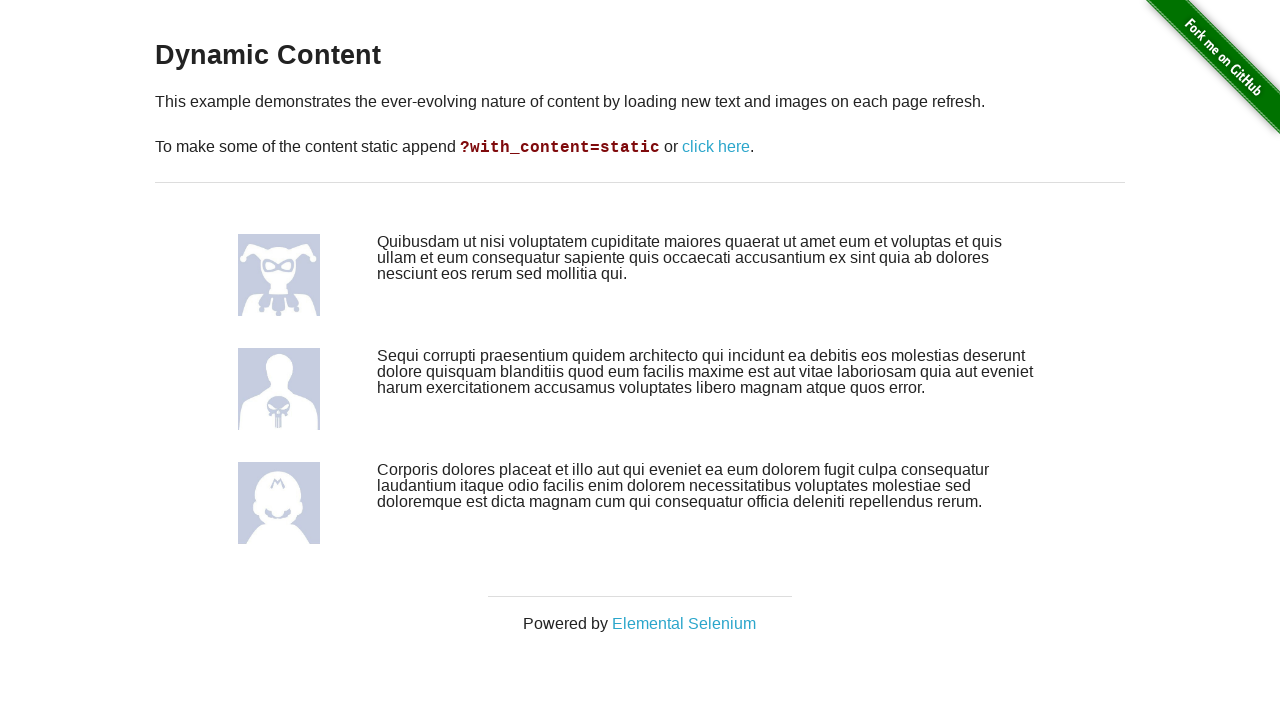

Located all paragraph elements on the page
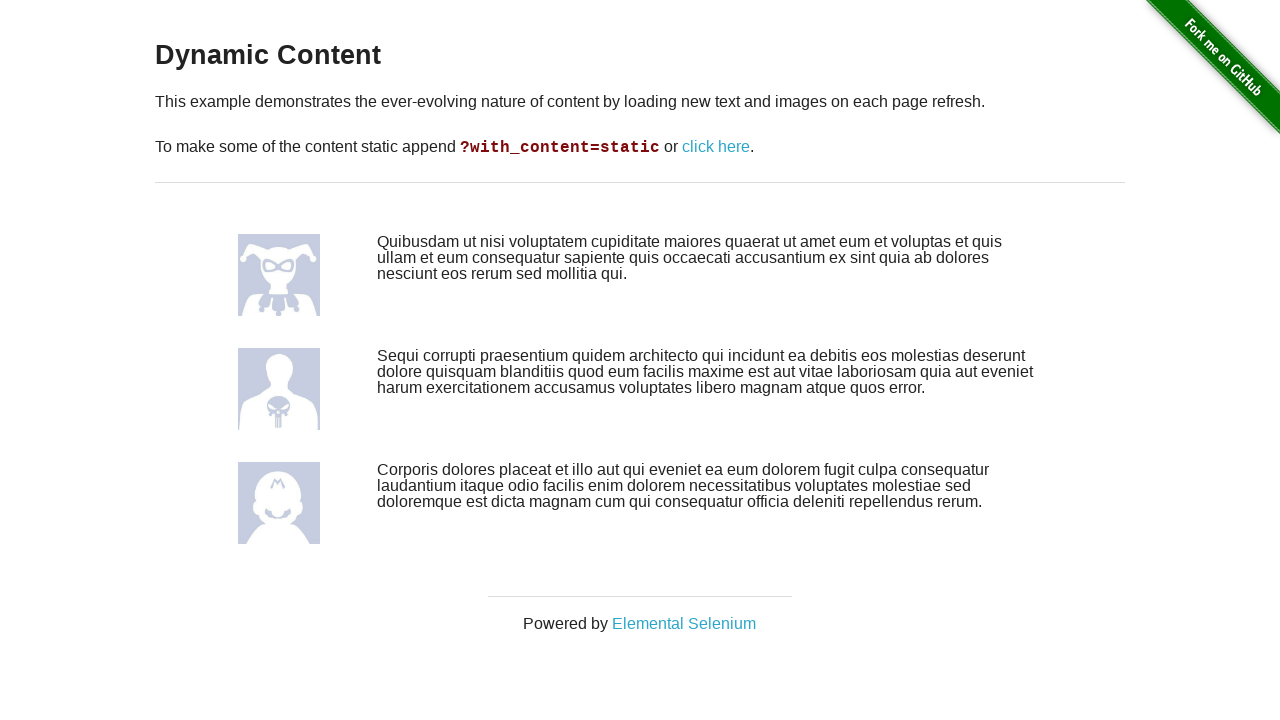

Extracted initial avatar image sources
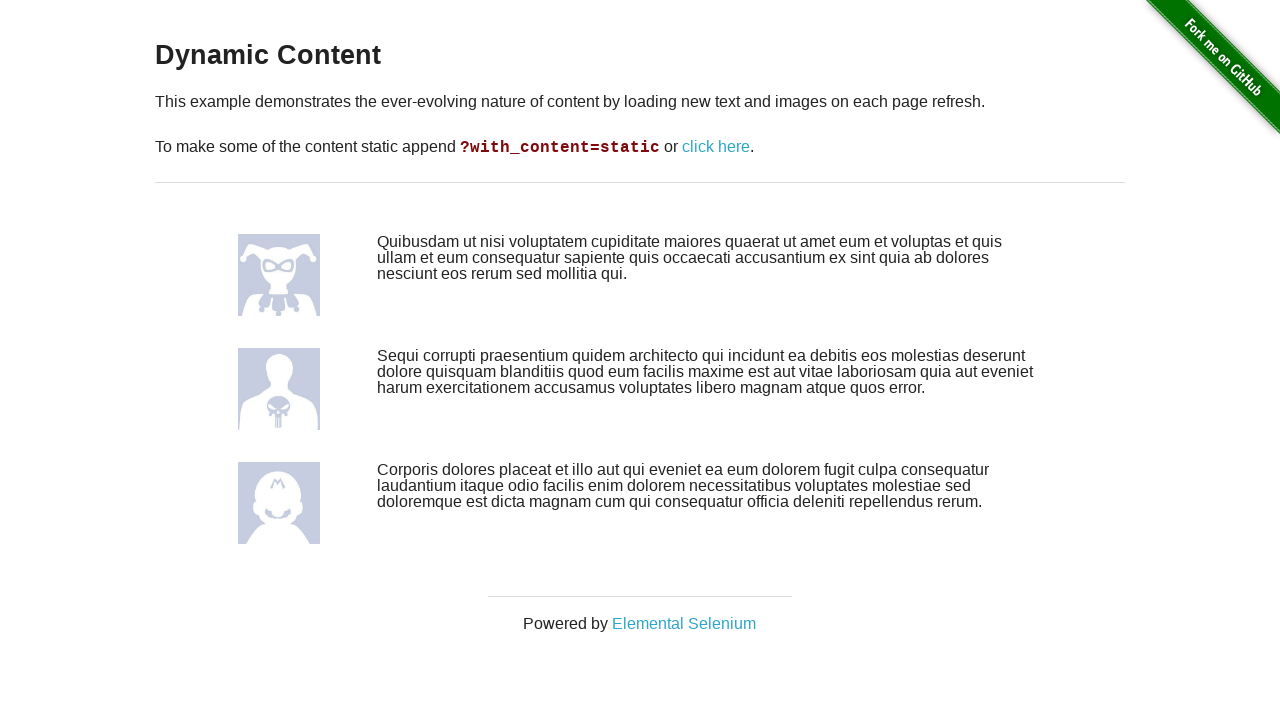

Extracted initial paragraph text content
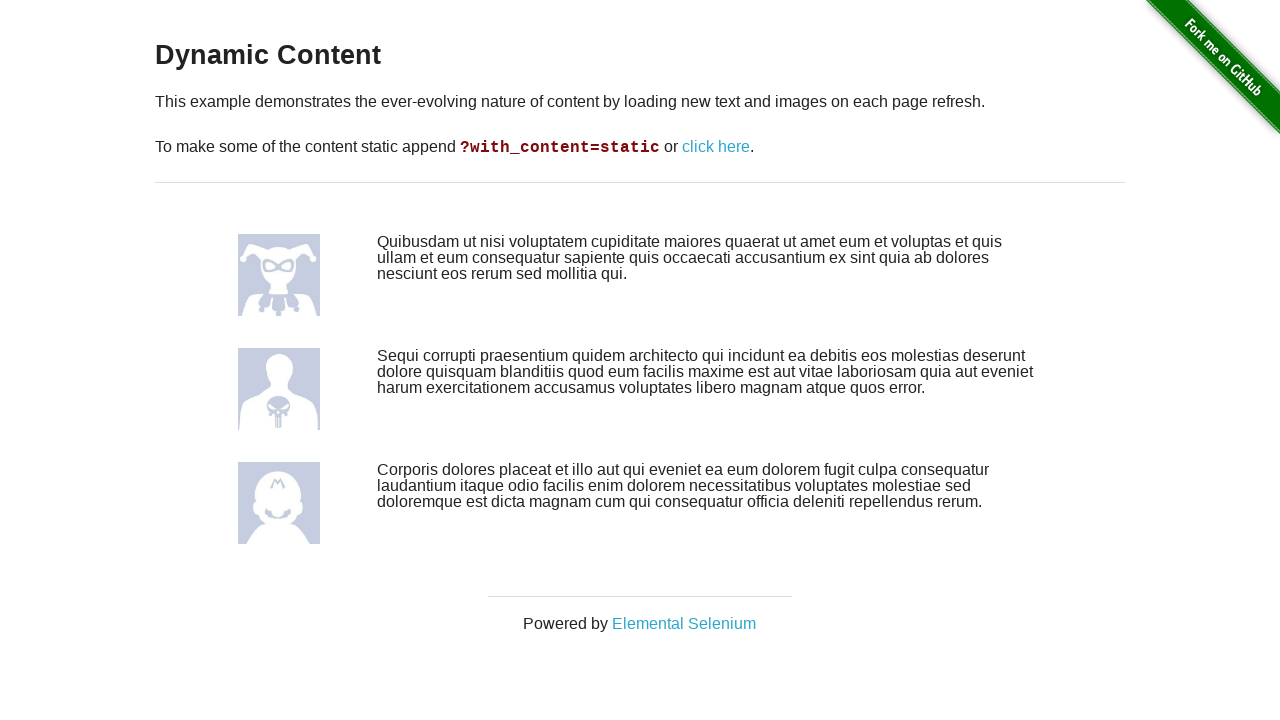

Refreshed the page to trigger dynamic content change
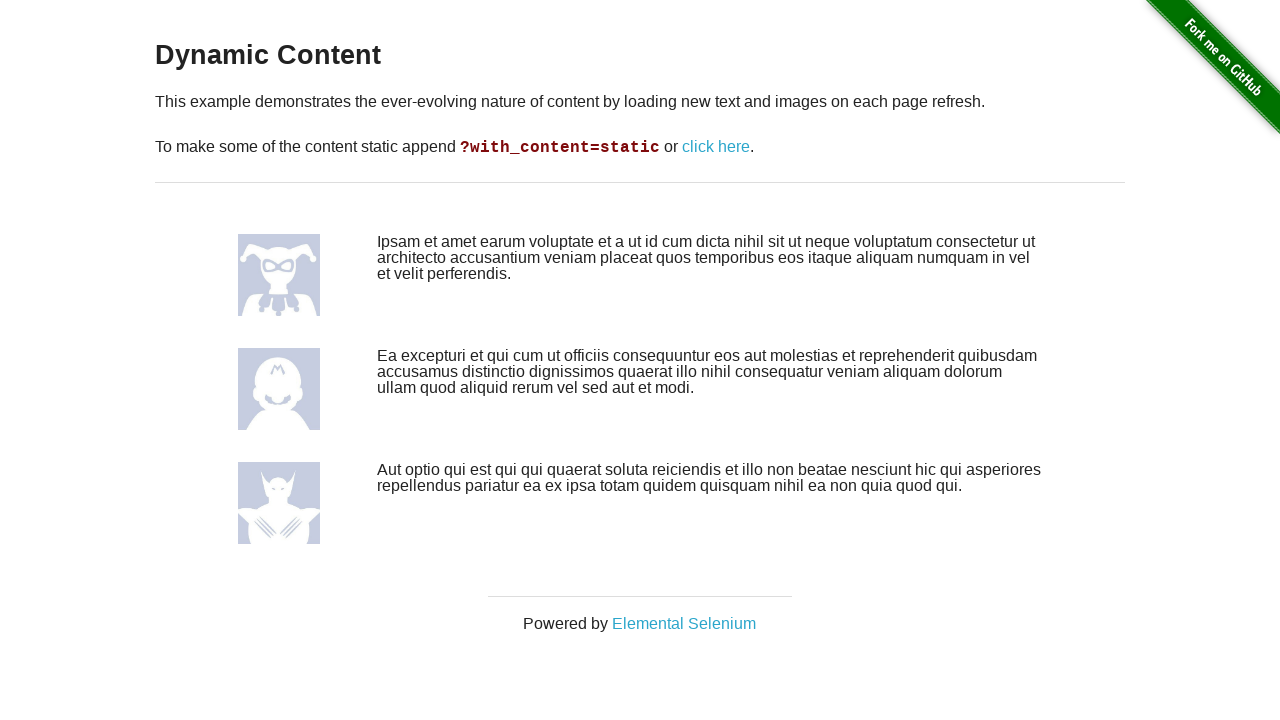

Waited for avatar images to reload after refresh
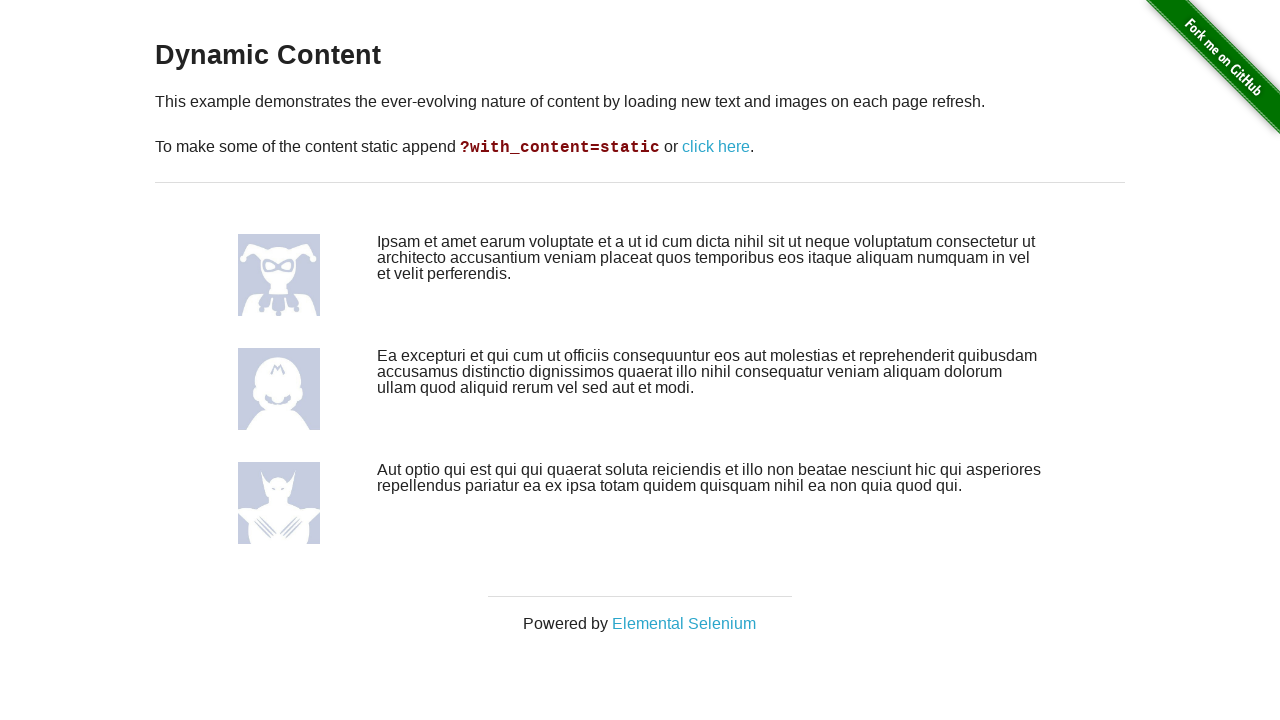

Located all avatar images after refresh
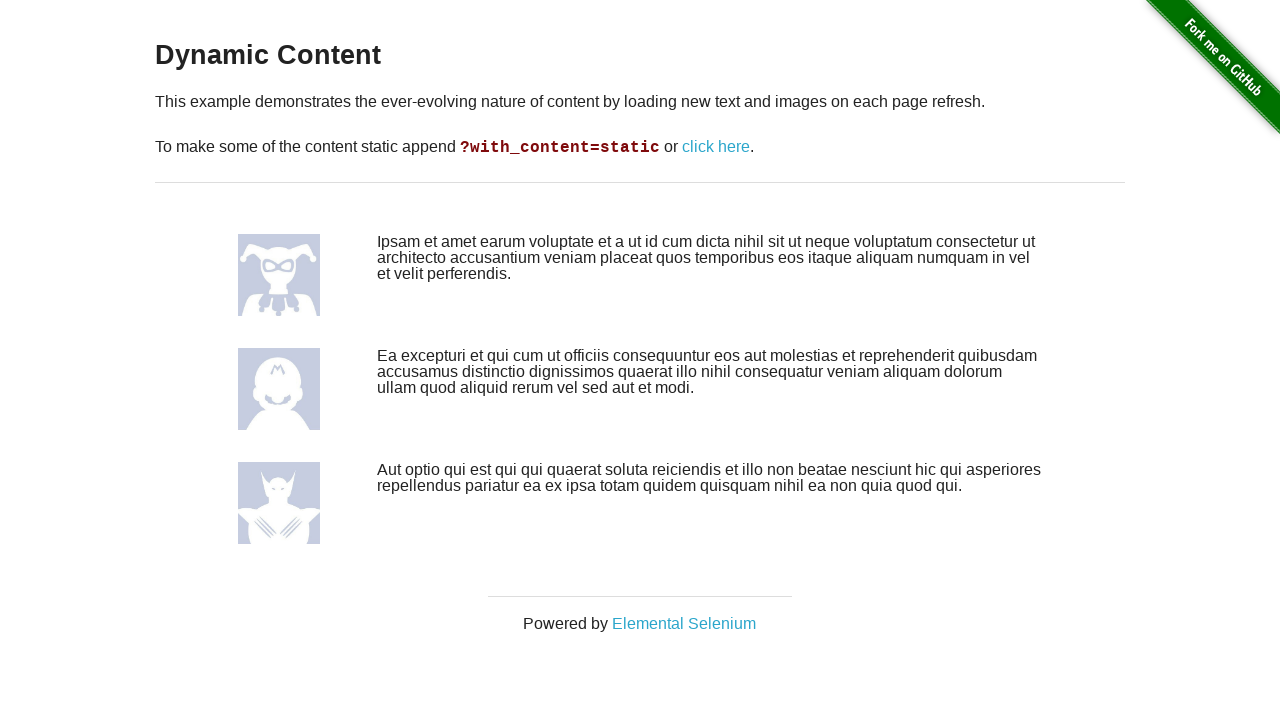

Located all paragraph elements after refresh
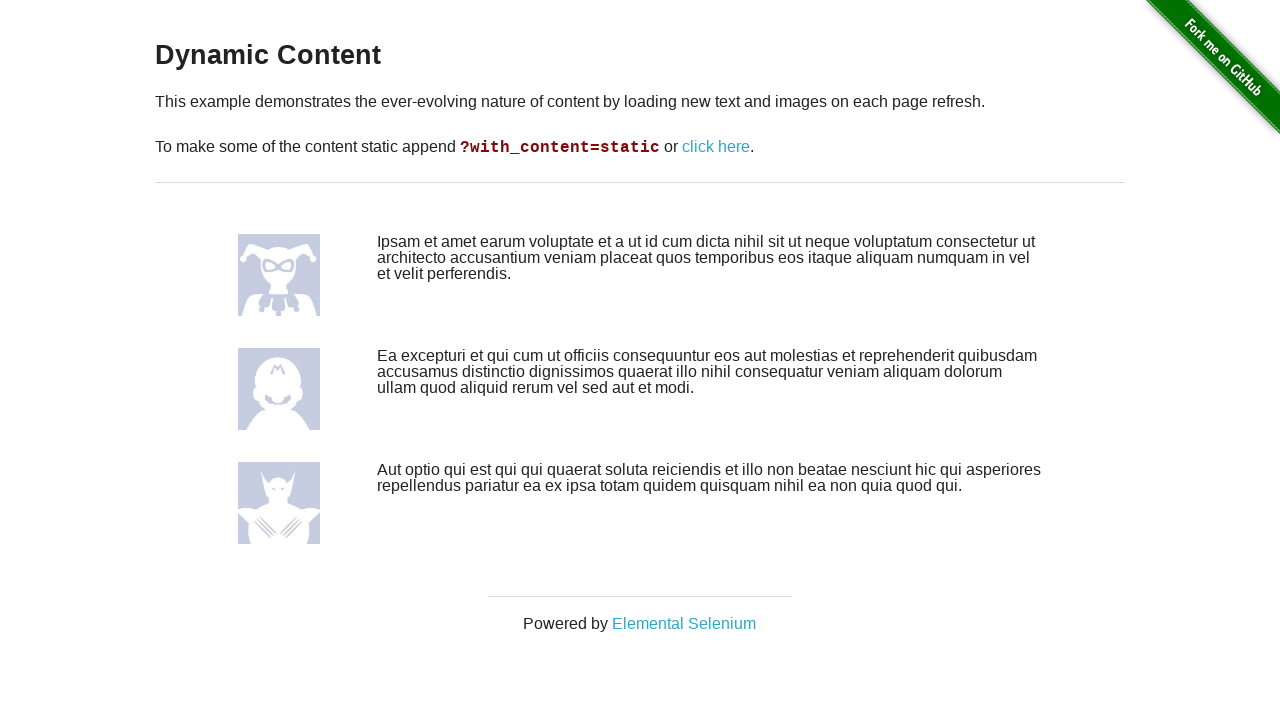

Verified that avatars are present after refresh
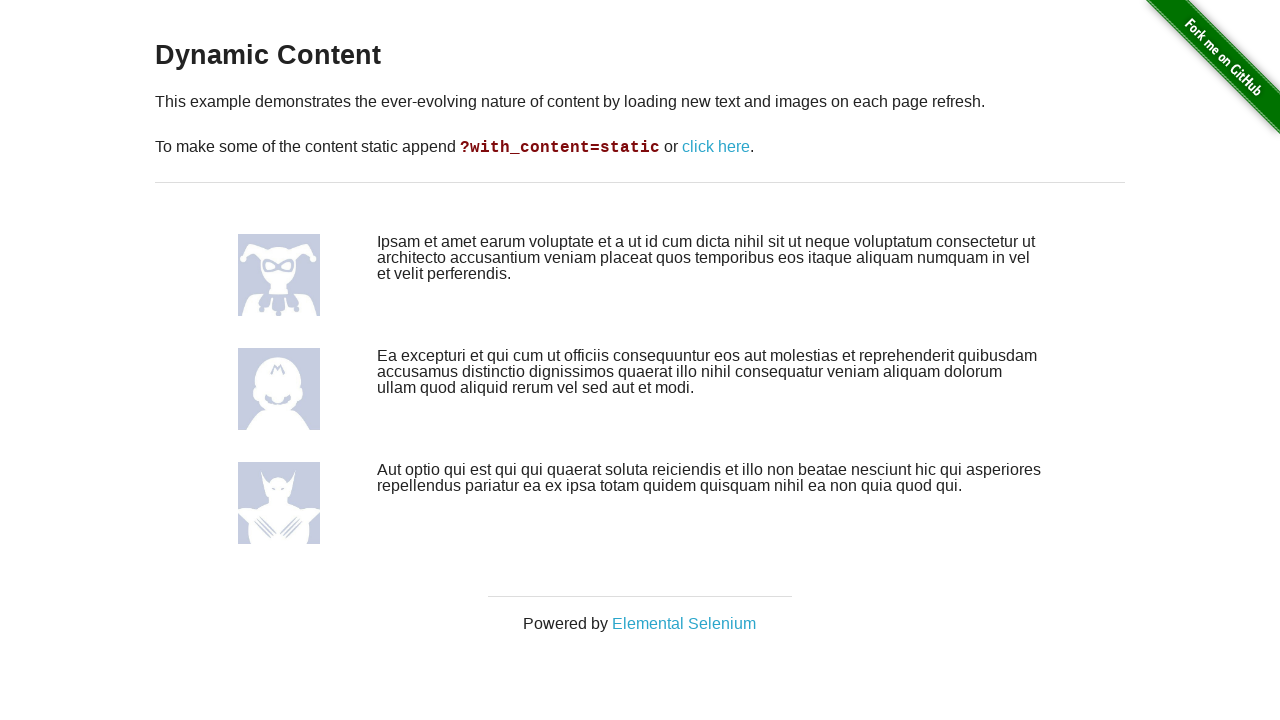

Verified that paragraphs are present after refresh
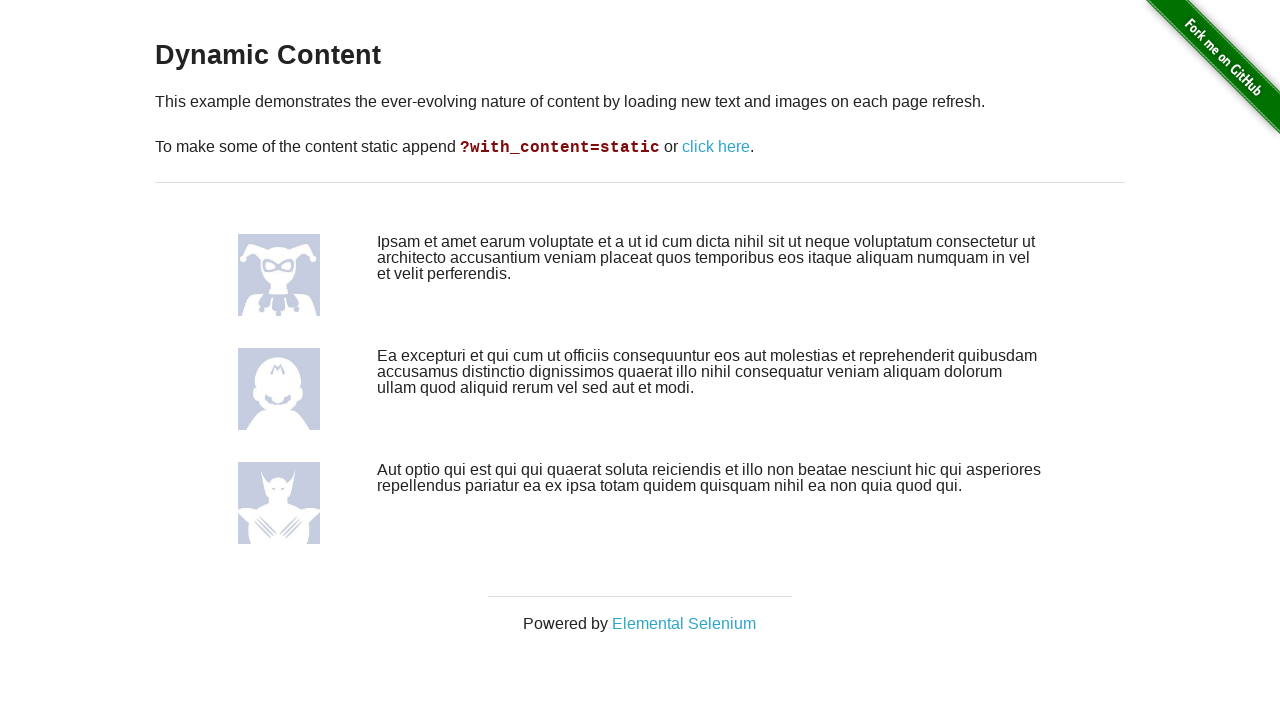

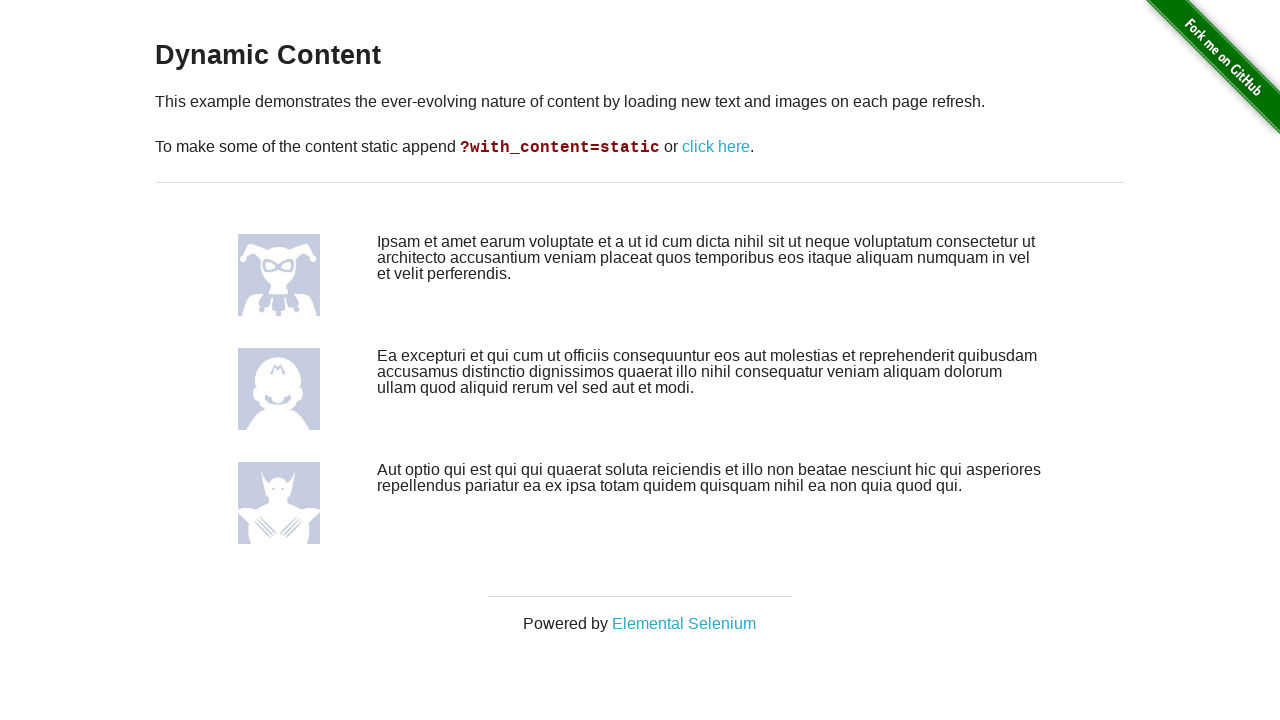